Tests dropdown menu functionality by clicking the dropdown button and selecting the autocomplete option

Starting URL: https://formy-project.herokuapp.com/dropdown

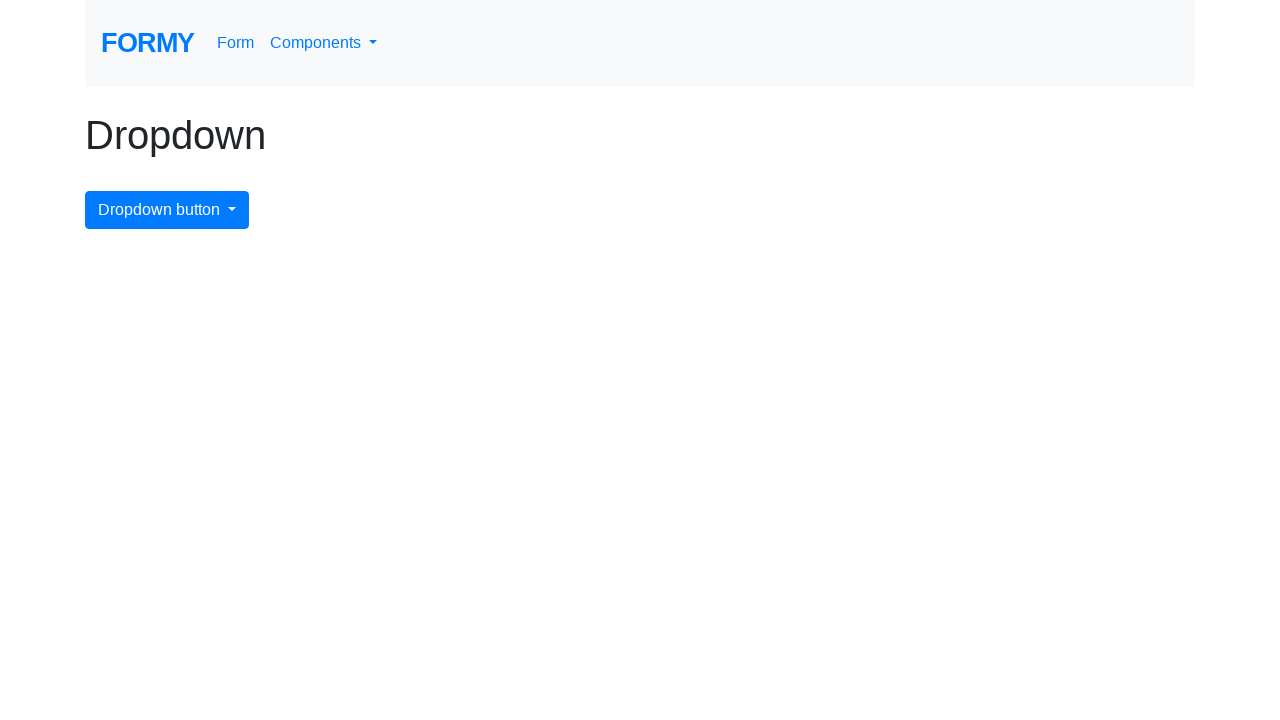

Clicked dropdown menu button to open it at (167, 210) on #dropdownMenuButton
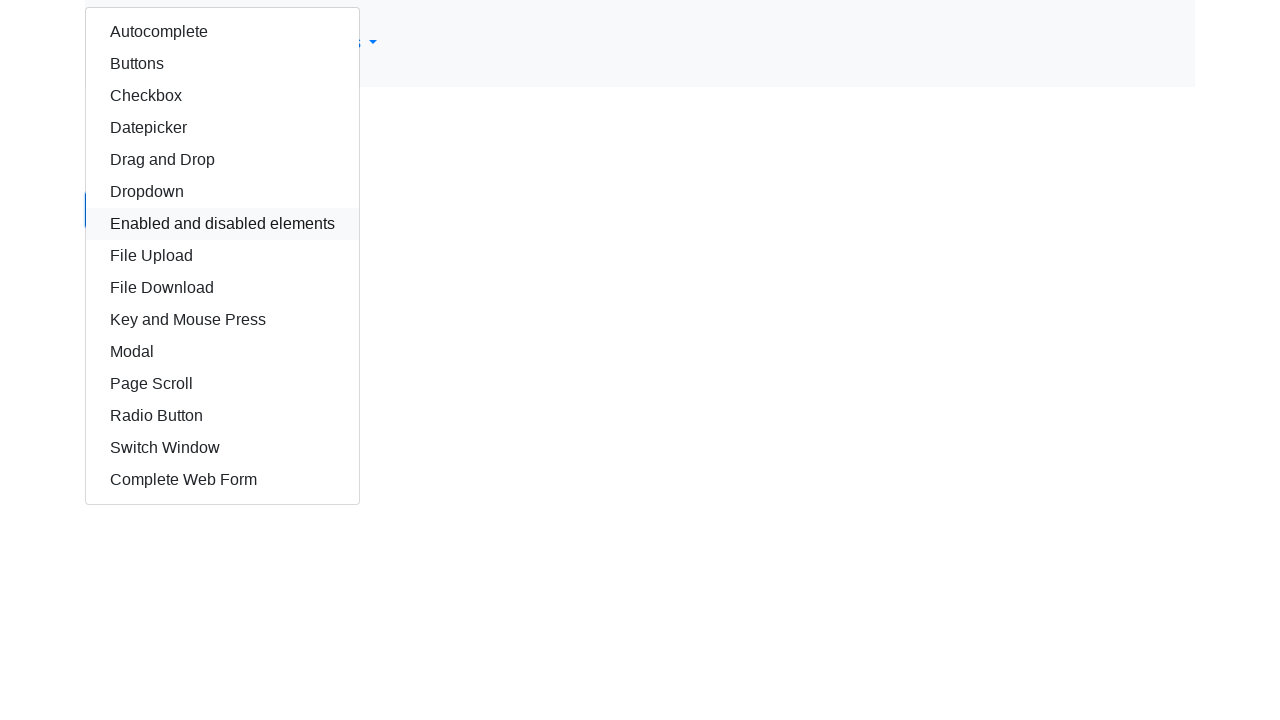

Selected autocomplete option from dropdown menu at (222, 32) on #autocomplete
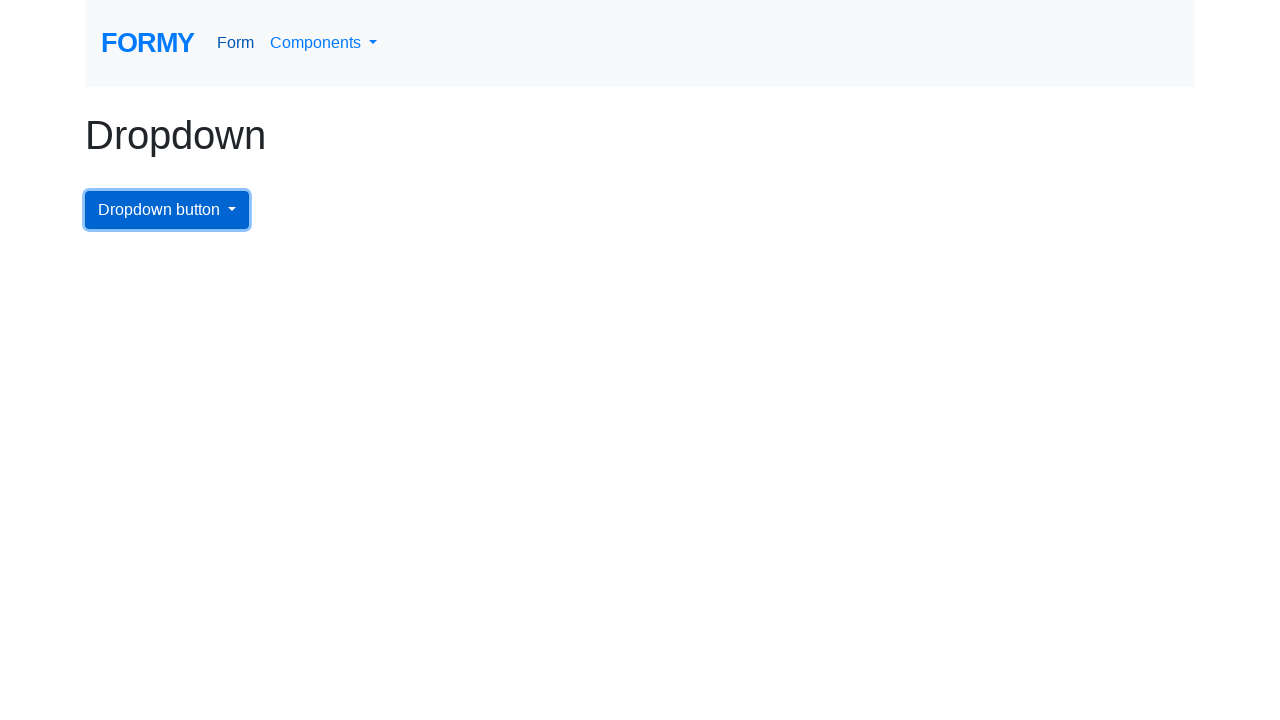

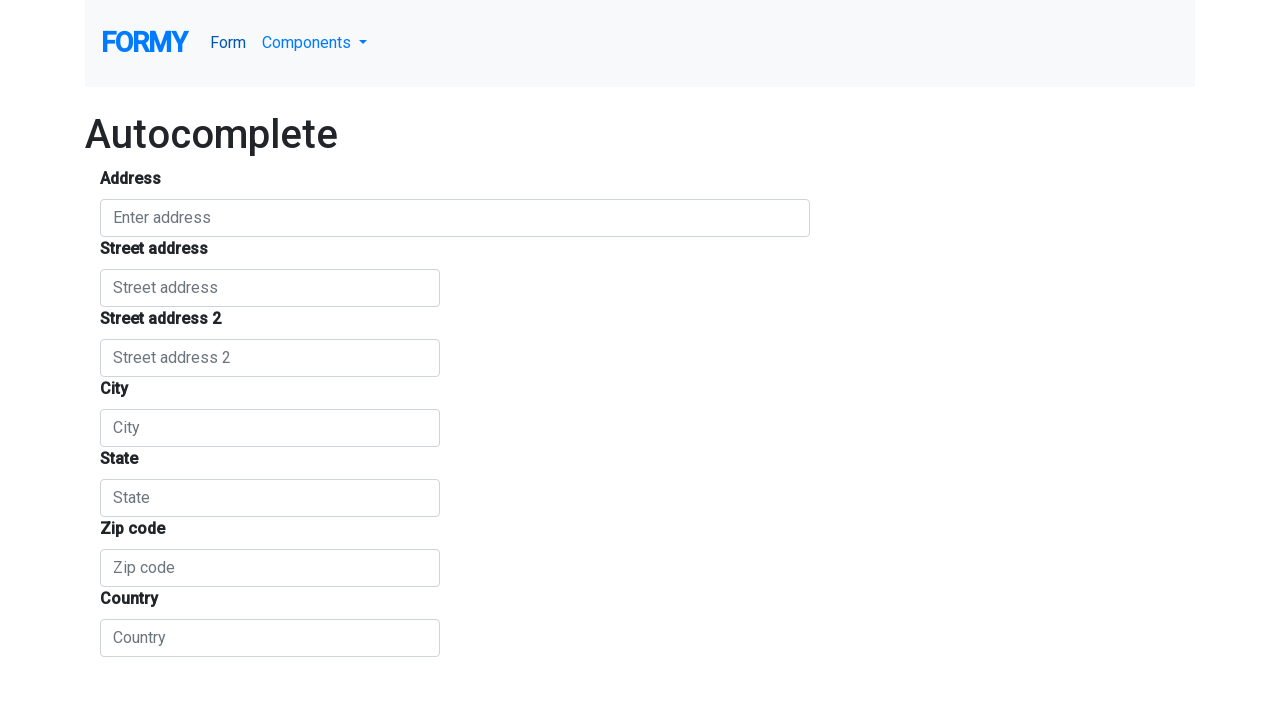